Completes the RPA Challenge by clicking the start button and then filling out a form multiple times with person data (first name, last name, company, role, address, email, phone) and submitting each entry.

Starting URL: https://rpachallenge.com/

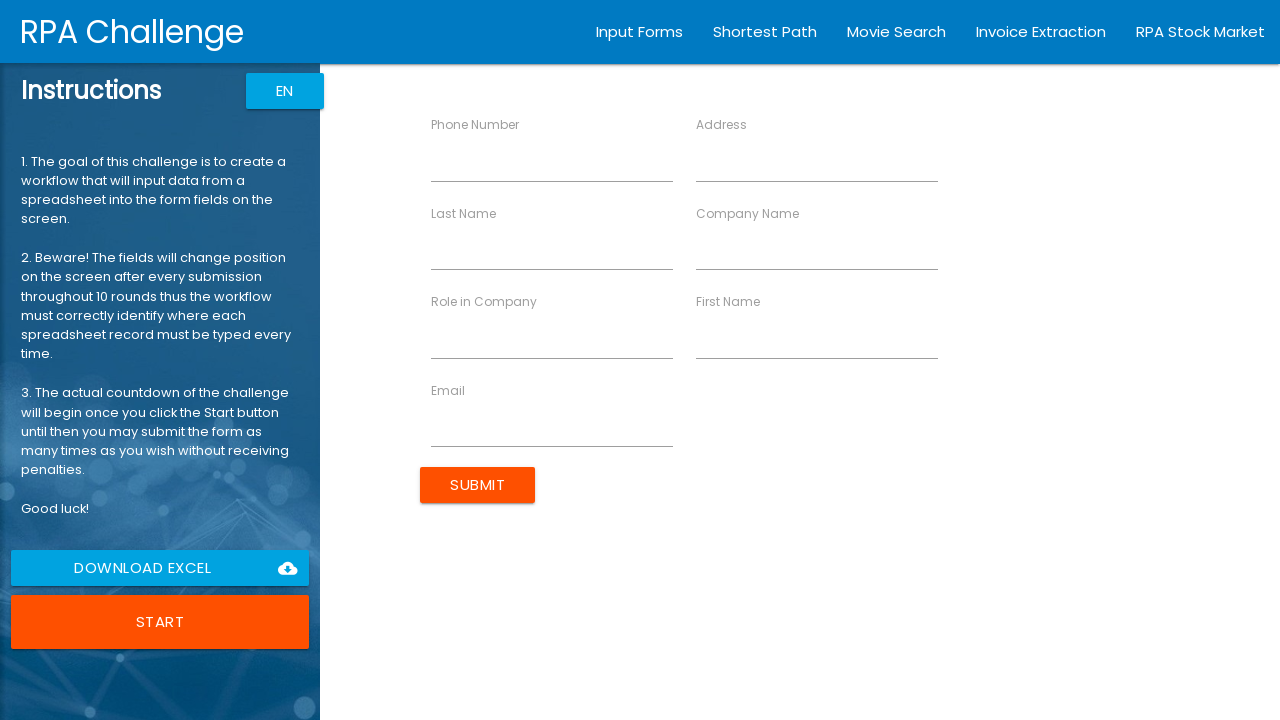

Clicked the Start button to begin the RPA Challenge at (160, 622) on xpath=//*[contains(@class,'waves-effect col s12 m12 l12 btn-large uiColorButton'
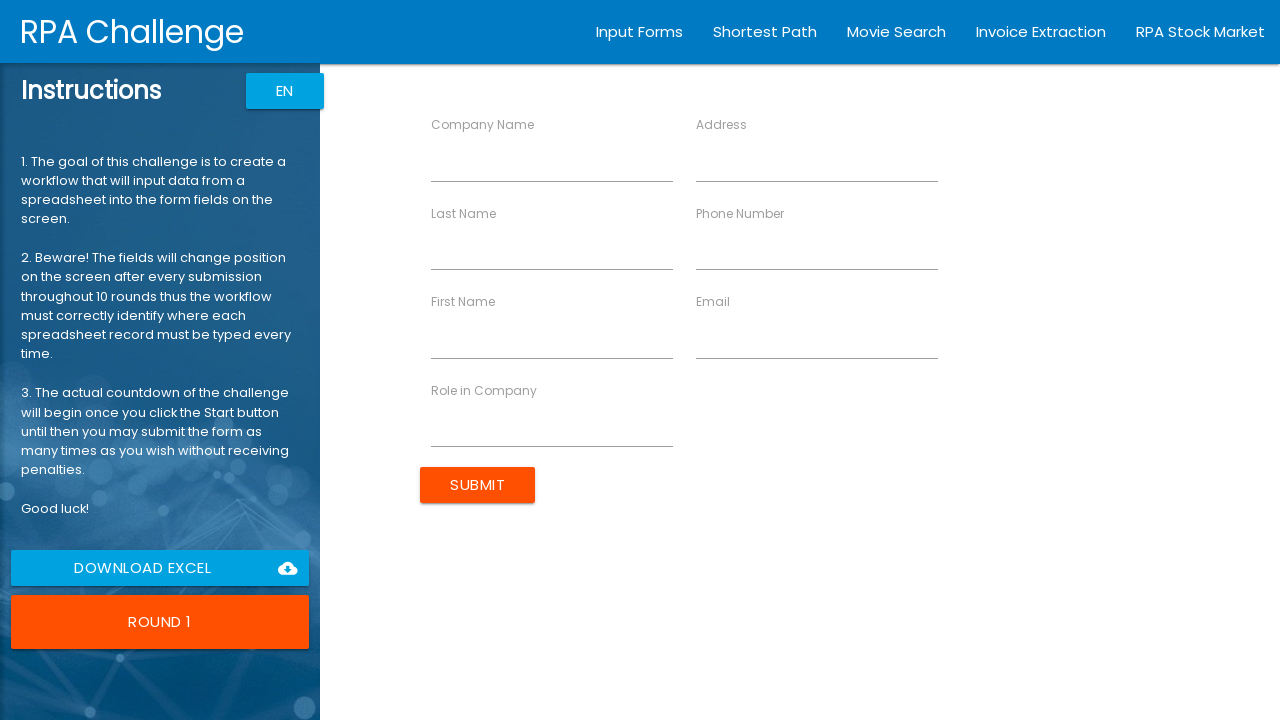

Filled First Name field with 'John' on //*[contains(@ng-reflect-name,'labelFirstName')]
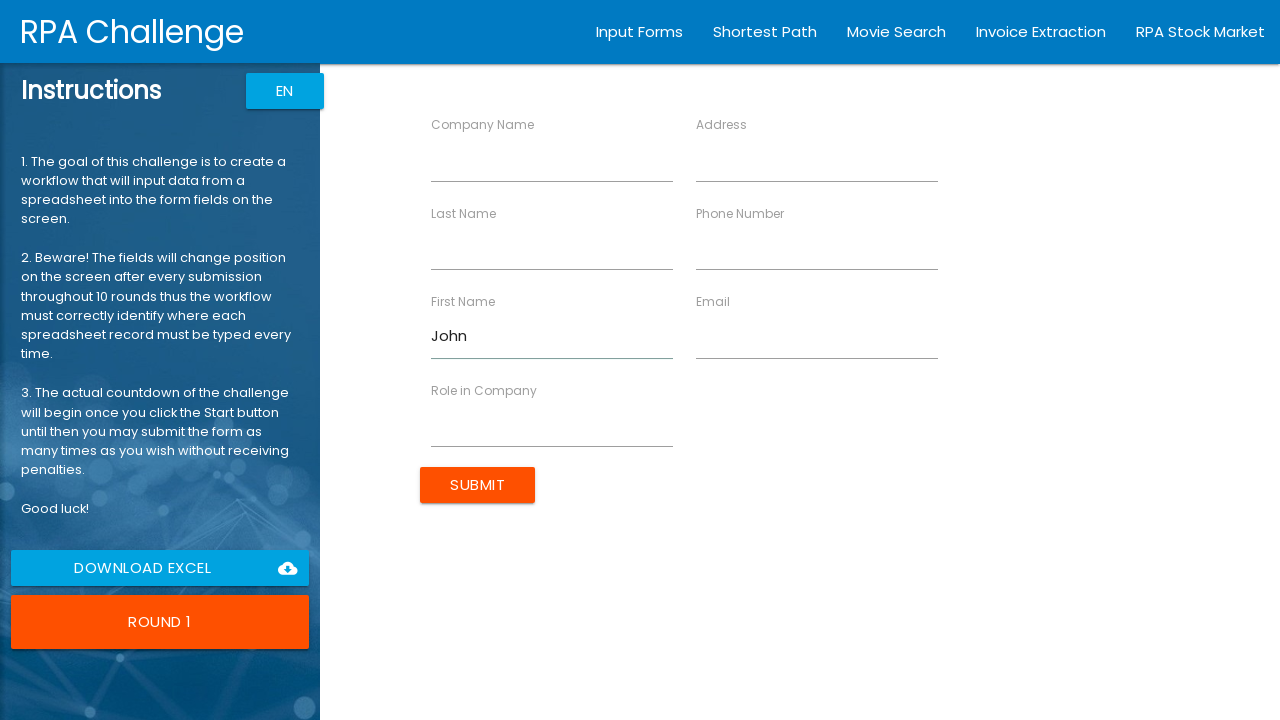

Filled Last Name field with 'Smith' on //*[contains(@ng-reflect-name,'labelLastName')]
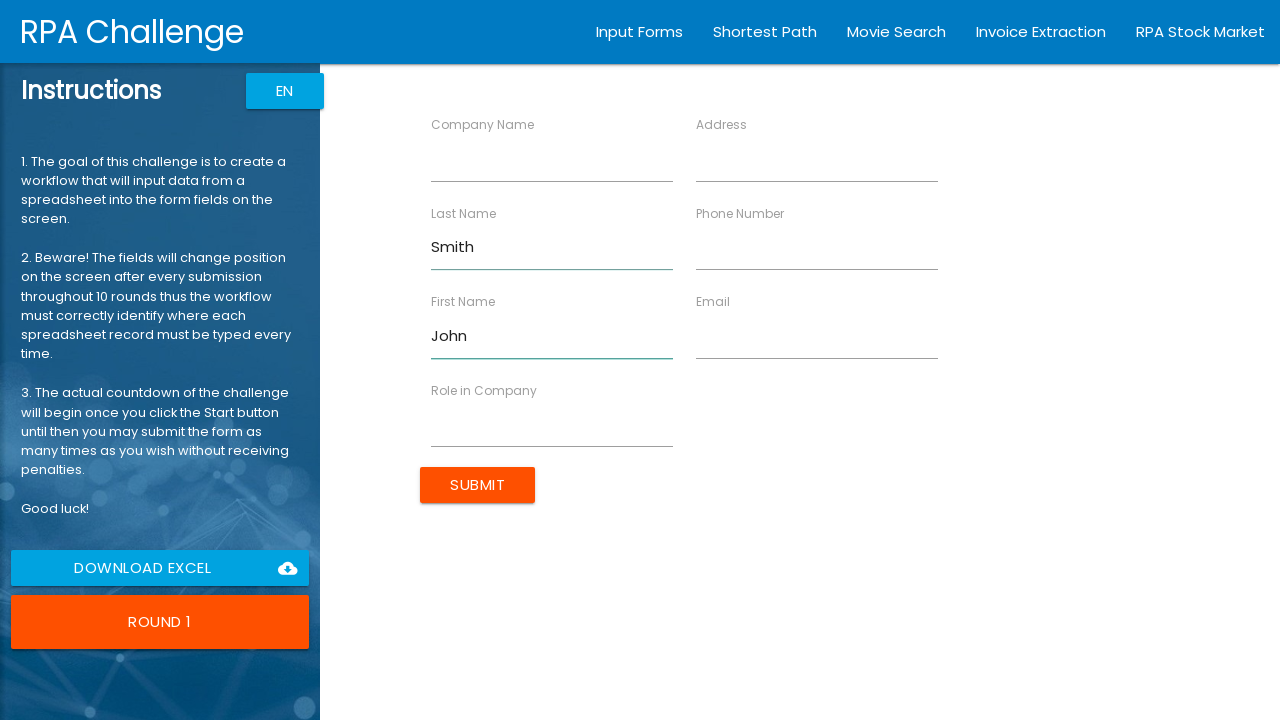

Filled Company Name field with 'Tech Corp' on //*[contains(@ng-reflect-name,'labelCompanyName')]
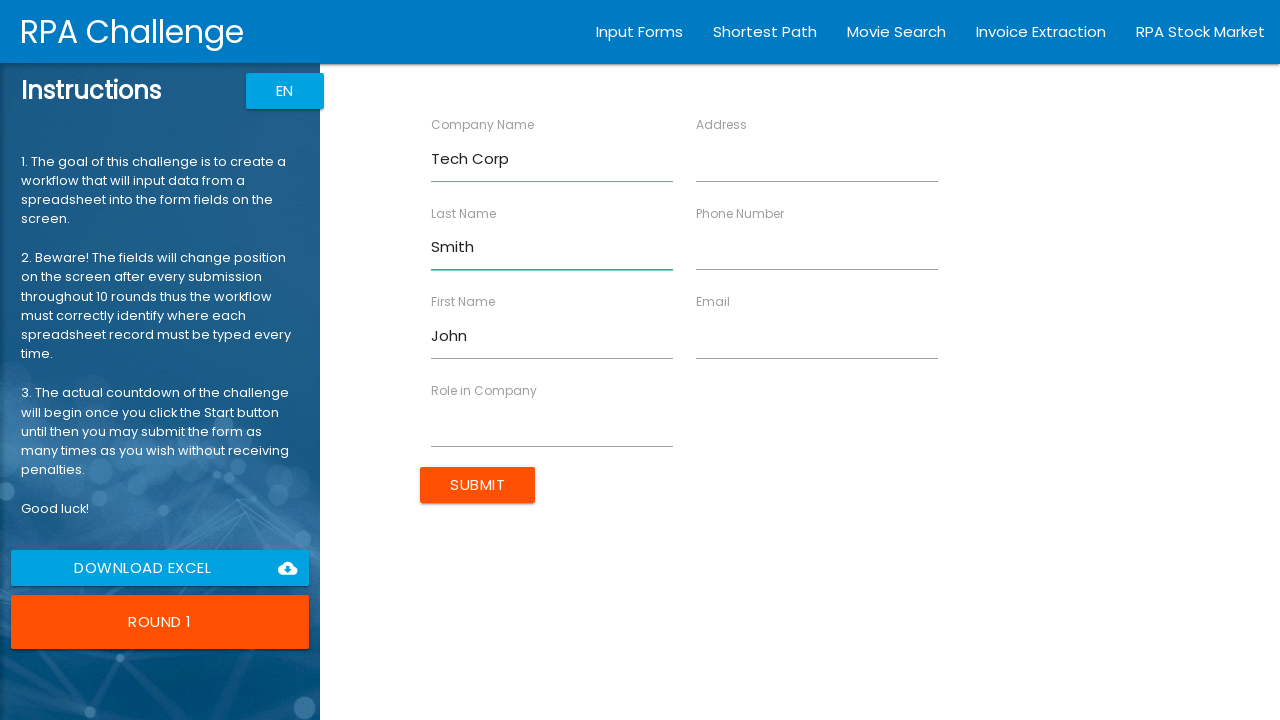

Filled Role in Company field with 'Developer' on //*[contains(@ng-reflect-name,'labelRole')]
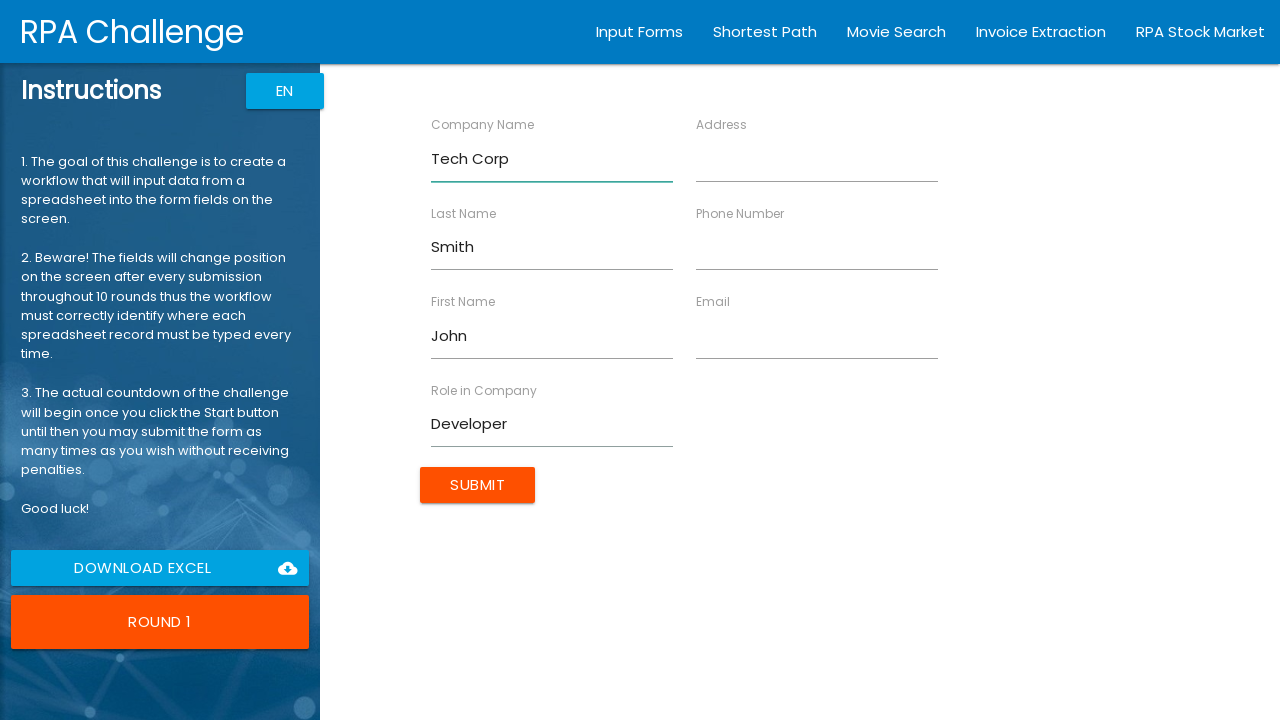

Filled Address field with '123 Main St' on //*[contains(@ng-reflect-name,'labelAddress')]
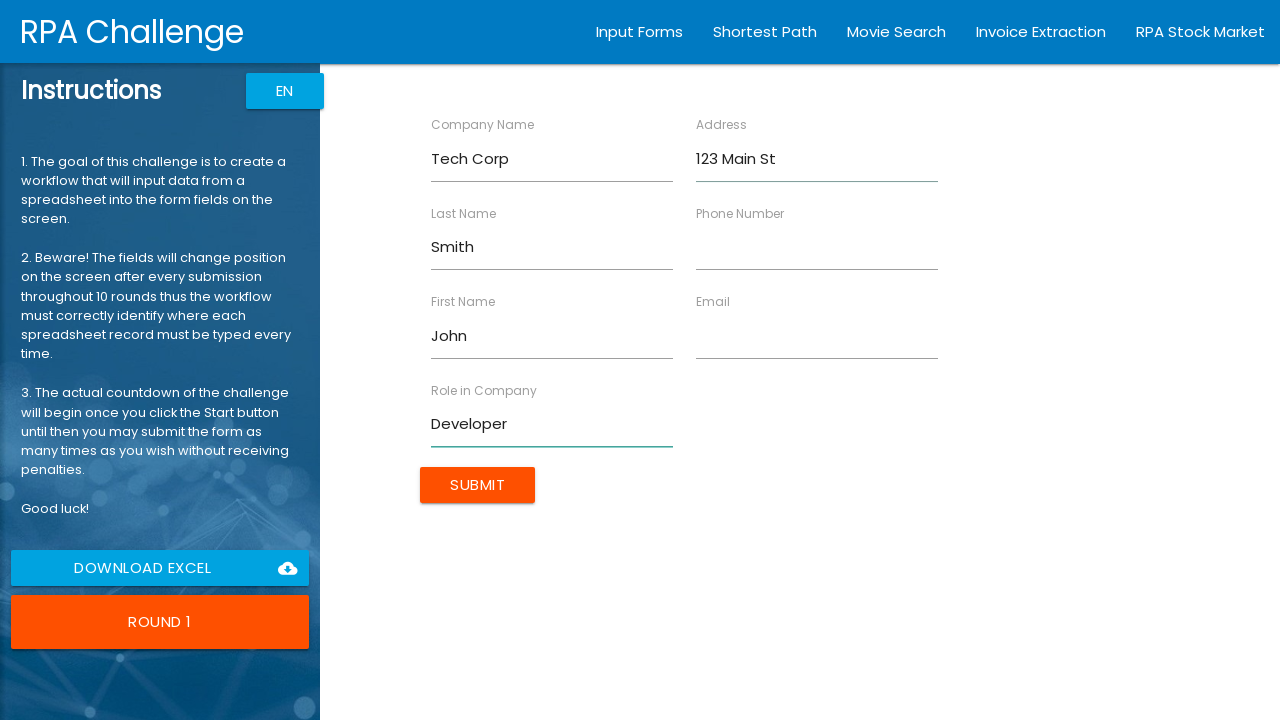

Filled Email field with 'john.smith@example.com' on //*[contains(@ng-reflect-name,'labelEmail')]
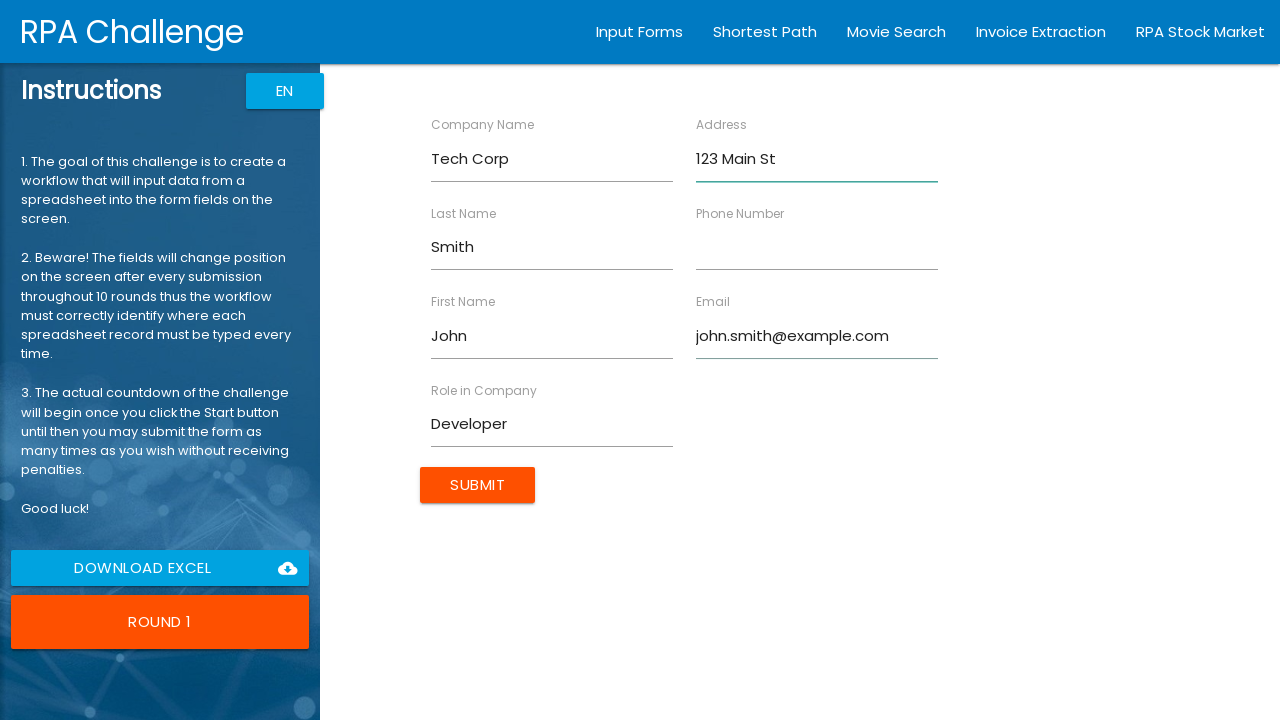

Filled Phone Number field with '5551234567' on //*[contains(@ng-reflect-name,'labelPhone')]
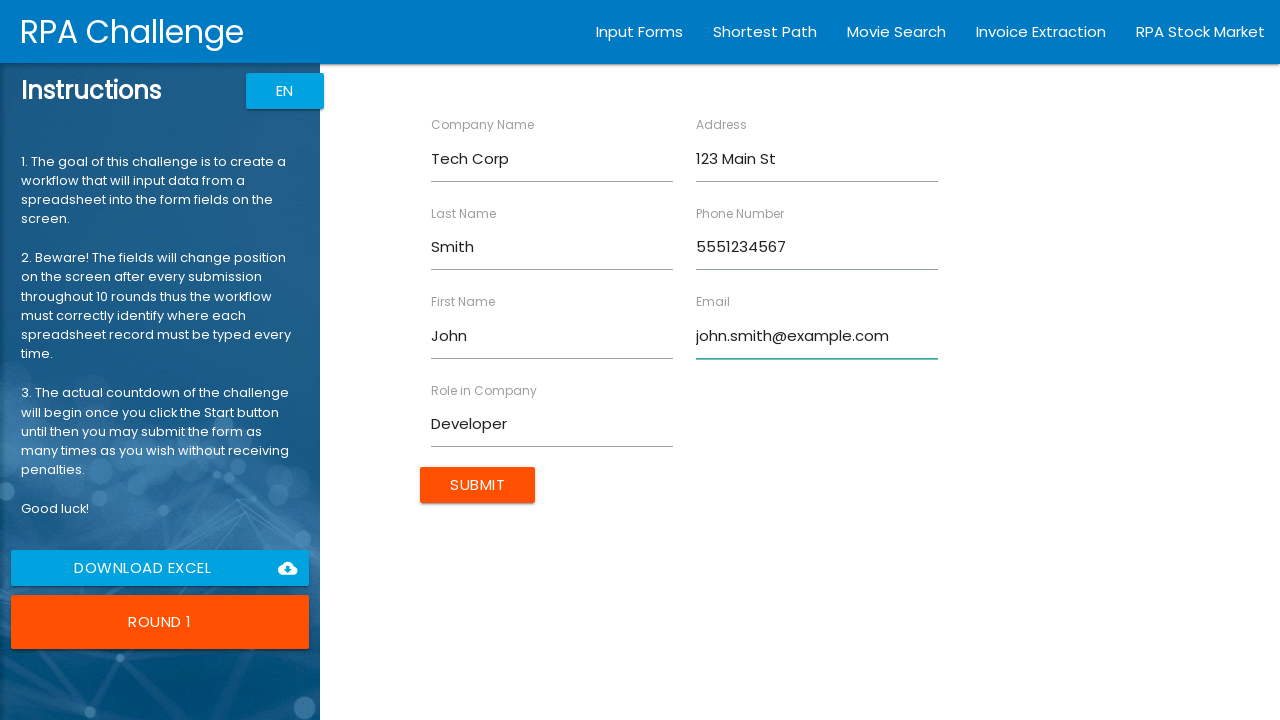

Clicked Submit button to submit form for John Smith at (478, 485) on xpath=//*[contains(@class,'btn uiColorButton')]
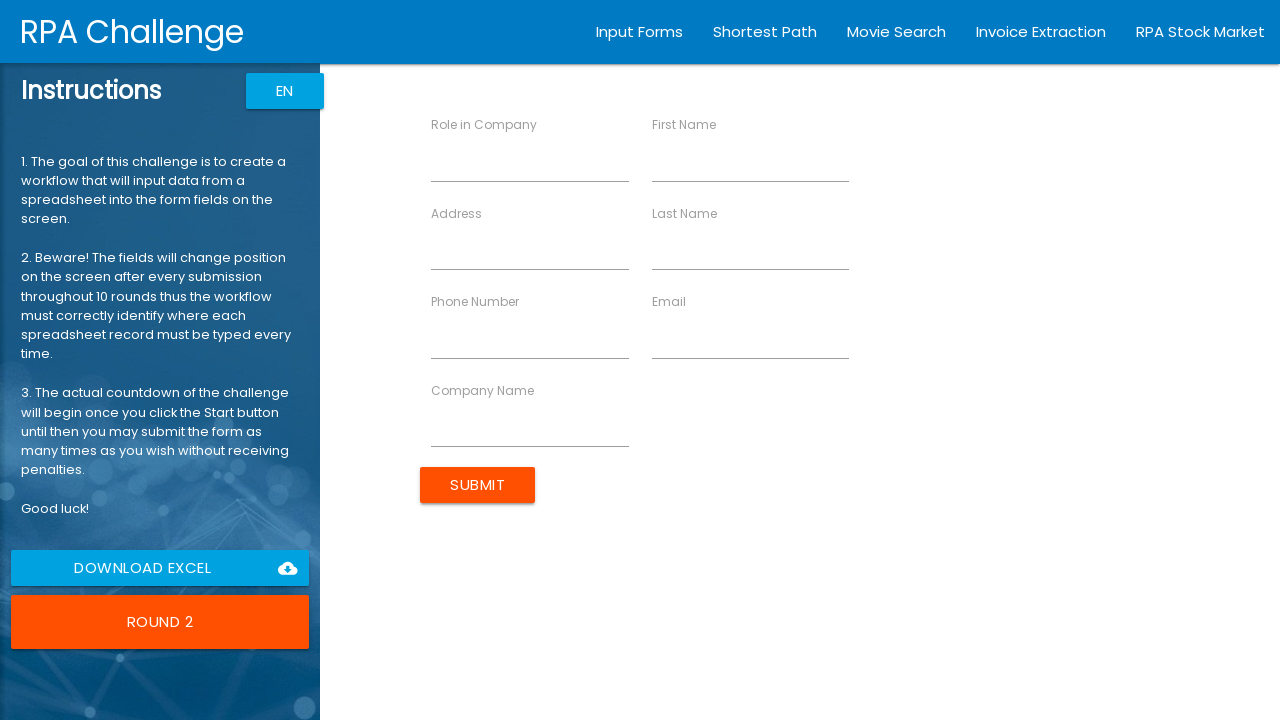

Filled First Name field with 'Sarah' on //*[contains(@ng-reflect-name,'labelFirstName')]
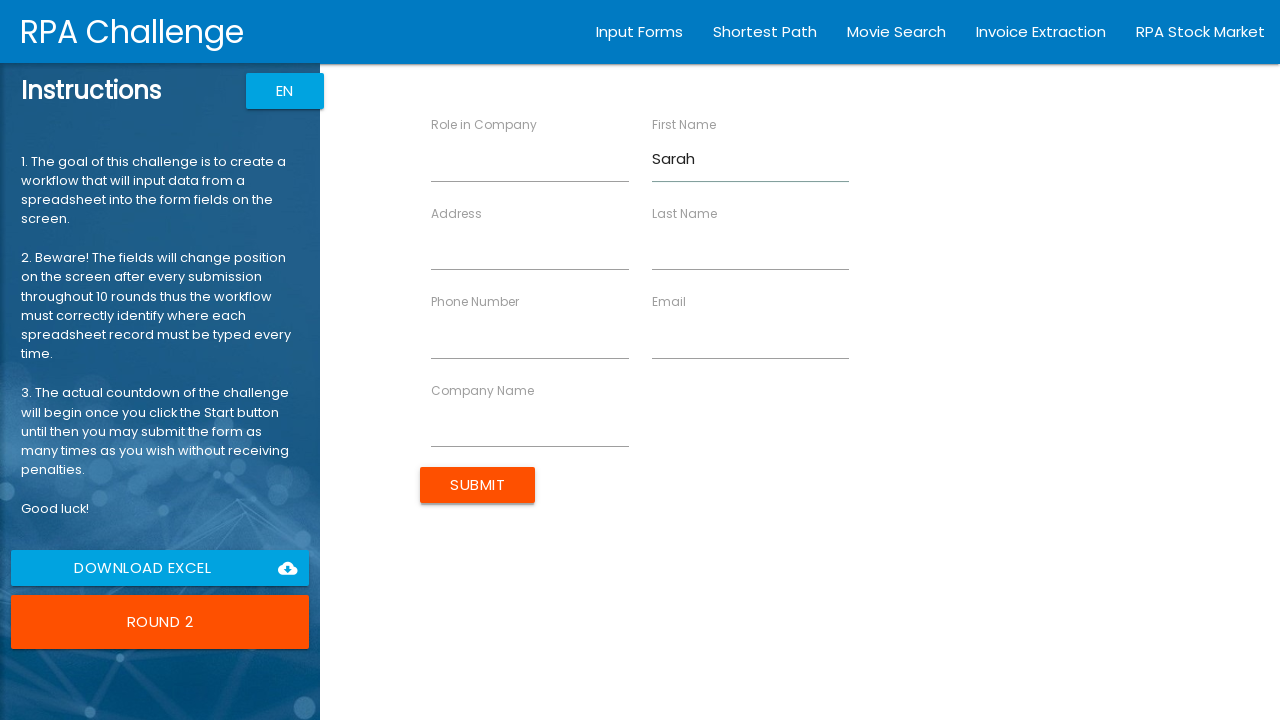

Filled Last Name field with 'Johnson' on //*[contains(@ng-reflect-name,'labelLastName')]
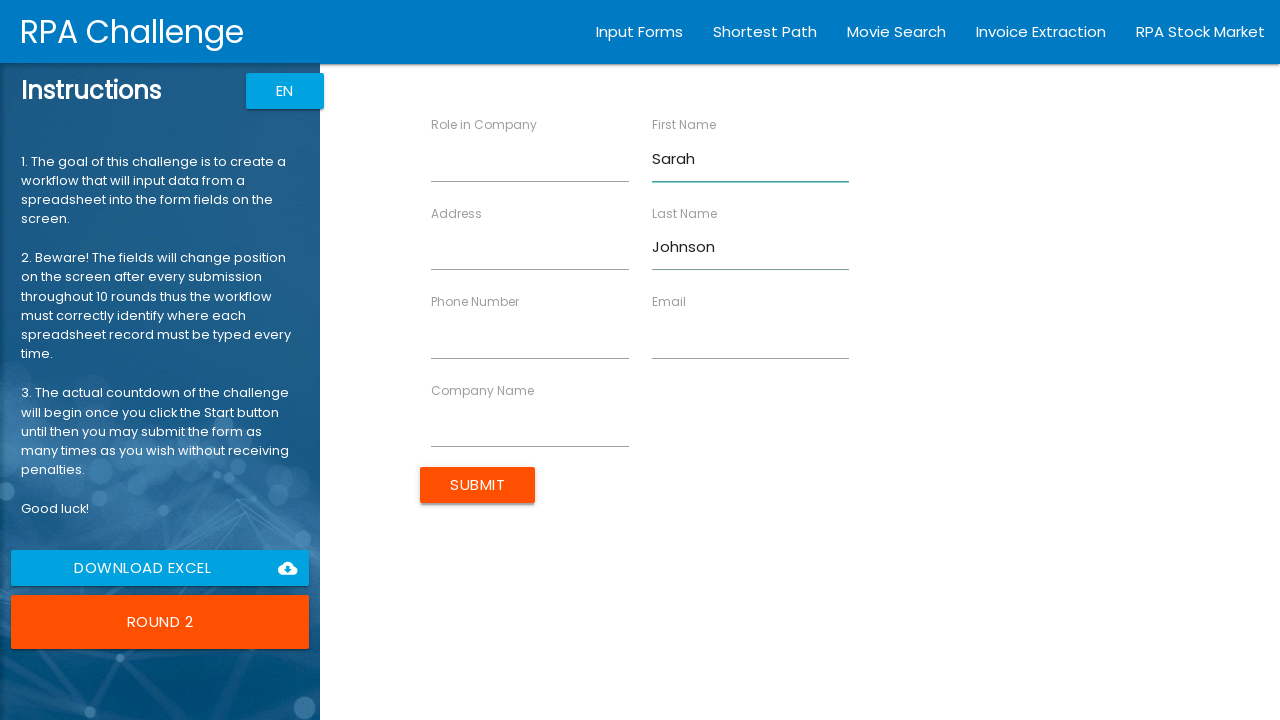

Filled Company Name field with 'Data Inc' on //*[contains(@ng-reflect-name,'labelCompanyName')]
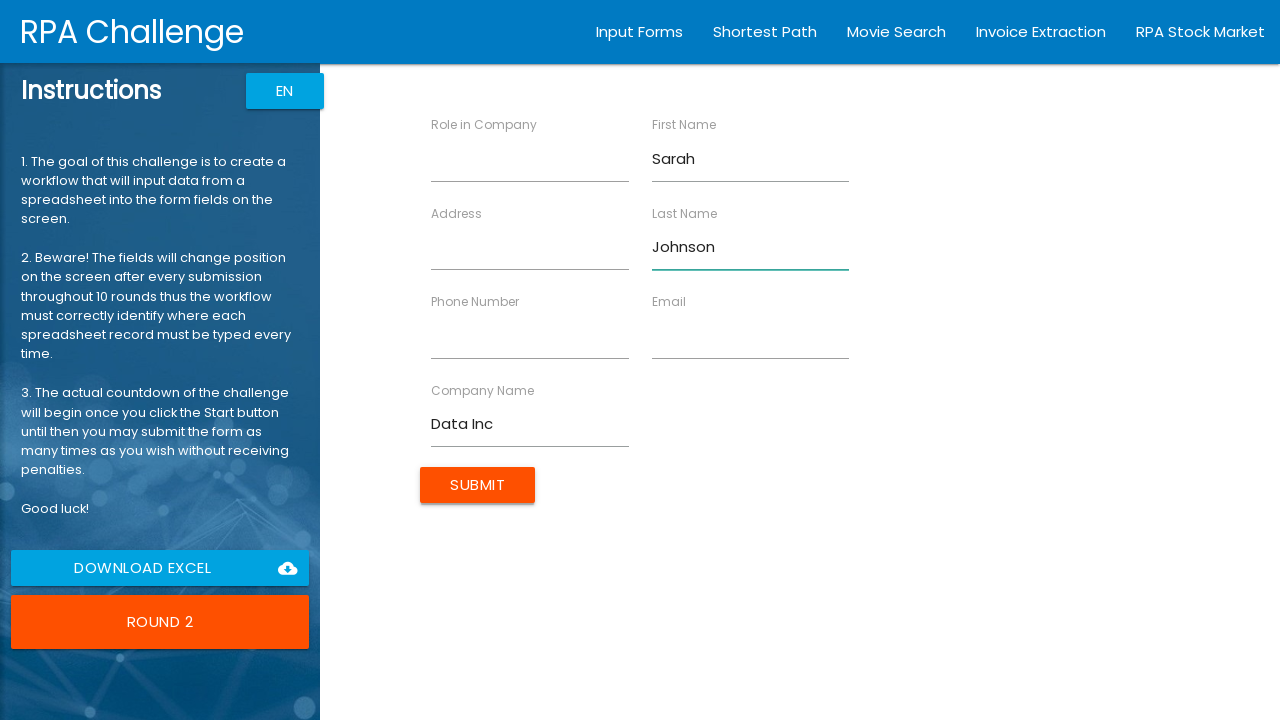

Filled Role in Company field with 'Manager' on //*[contains(@ng-reflect-name,'labelRole')]
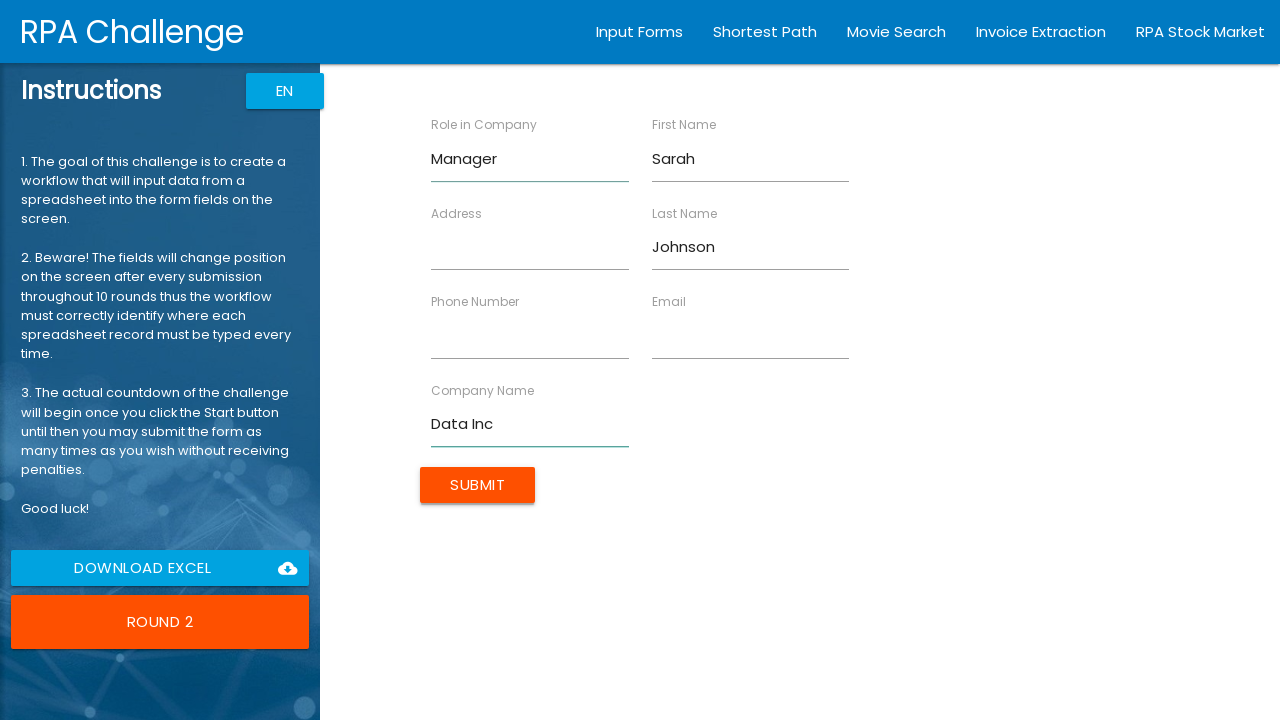

Filled Address field with '456 Oak Ave' on //*[contains(@ng-reflect-name,'labelAddress')]
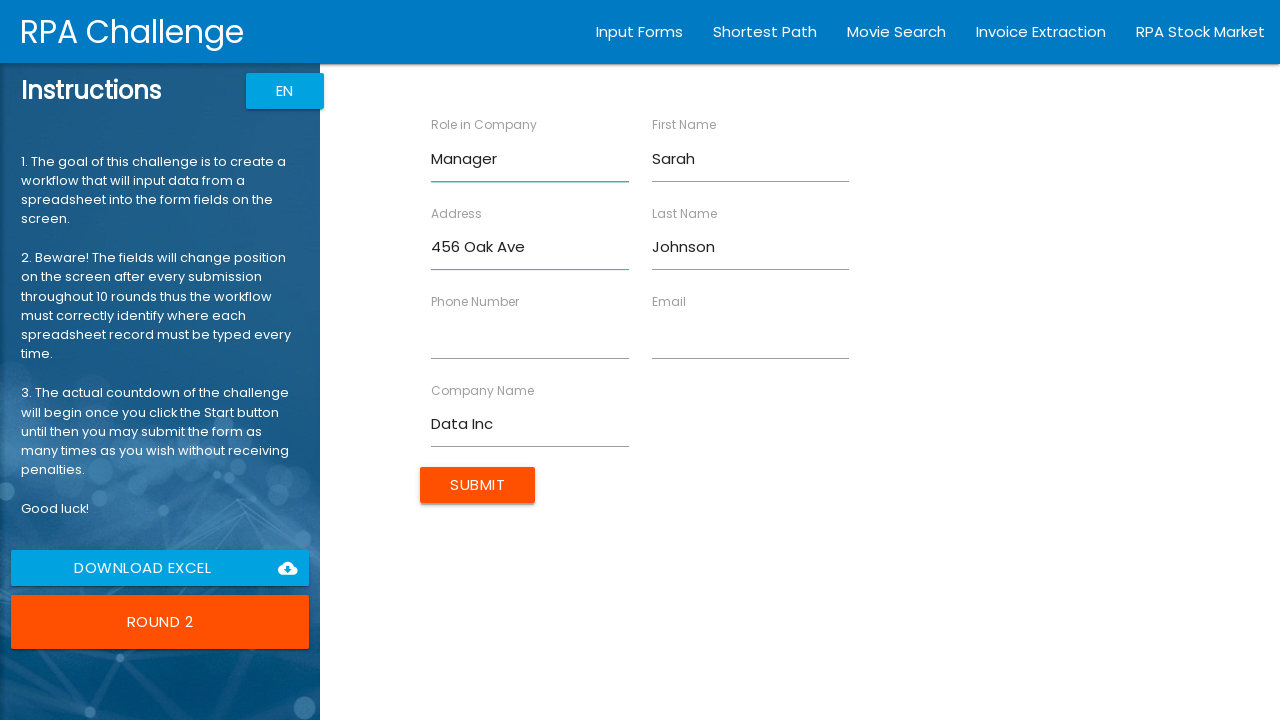

Filled Email field with 'sarah.j@example.com' on //*[contains(@ng-reflect-name,'labelEmail')]
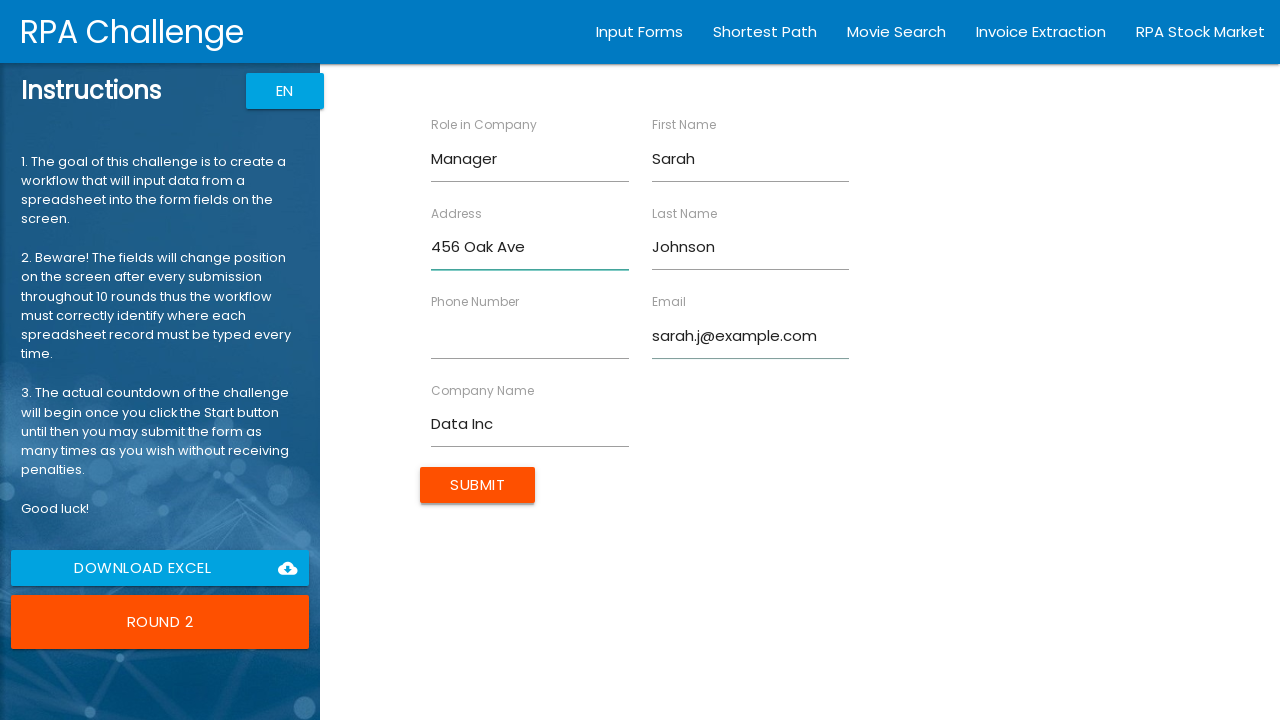

Filled Phone Number field with '5559876543' on //*[contains(@ng-reflect-name,'labelPhone')]
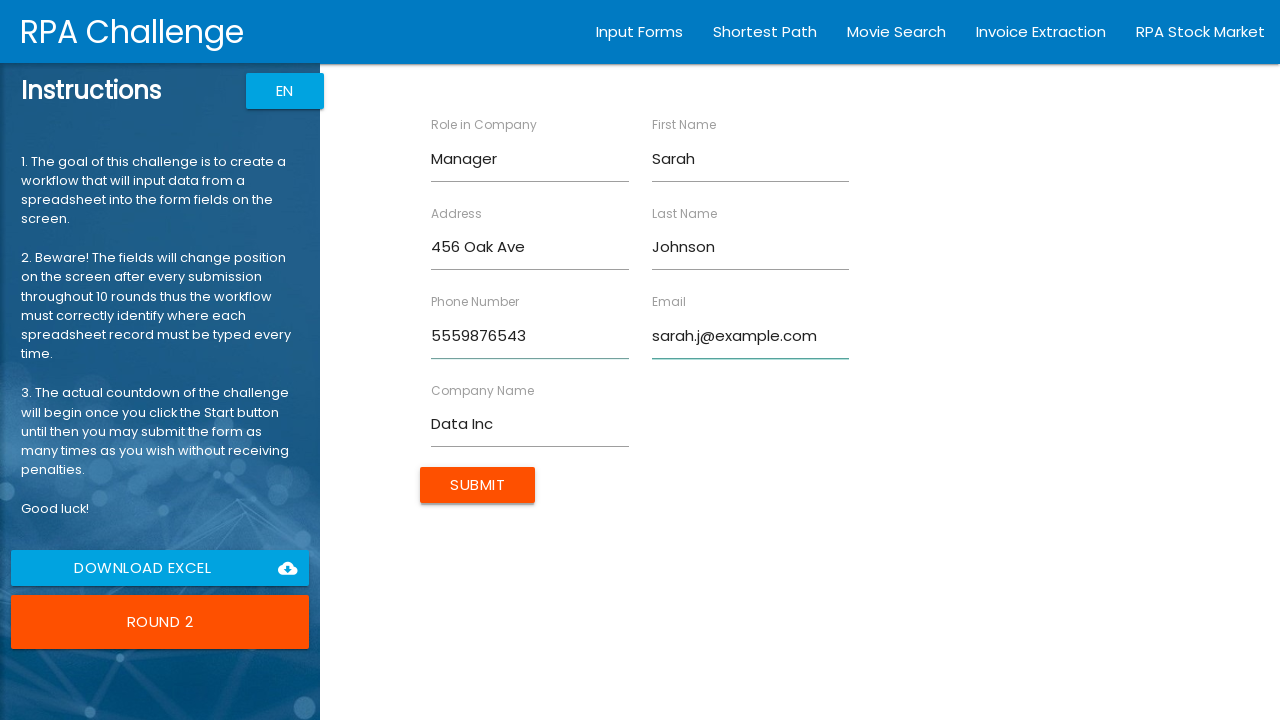

Clicked Submit button to submit form for Sarah Johnson at (478, 485) on xpath=//*[contains(@class,'btn uiColorButton')]
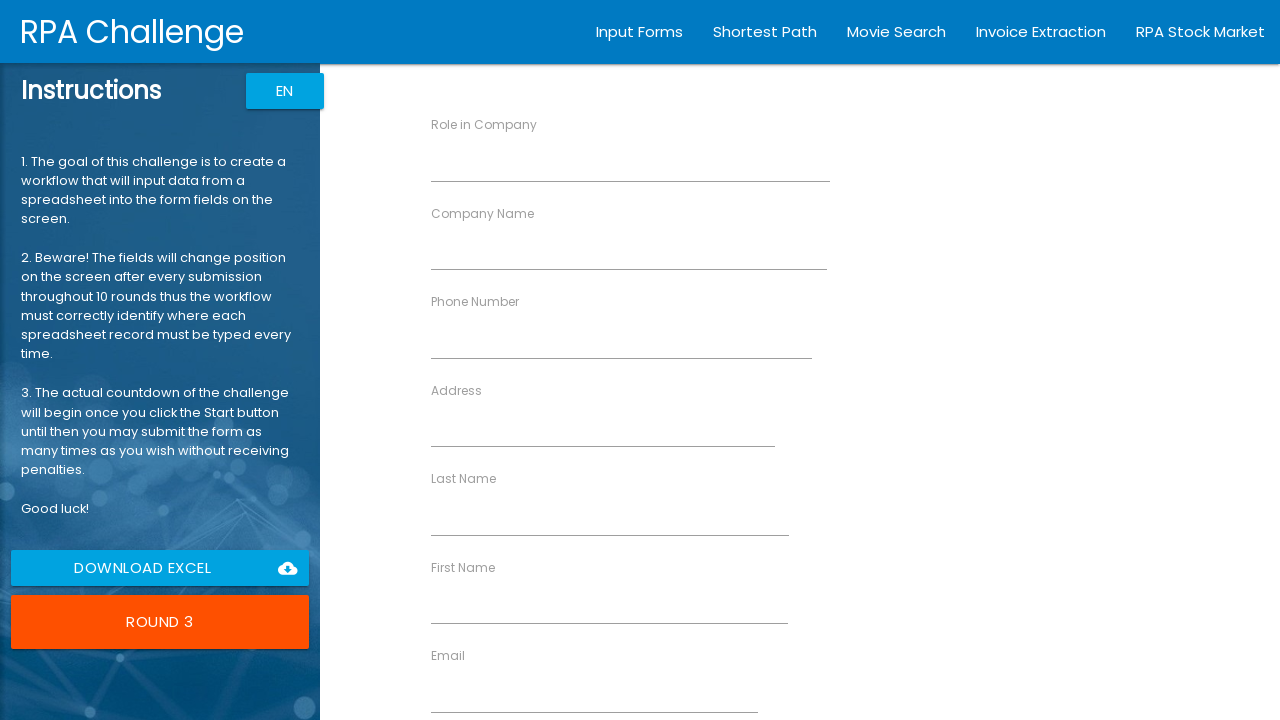

Filled First Name field with 'Michael' on //*[contains(@ng-reflect-name,'labelFirstName')]
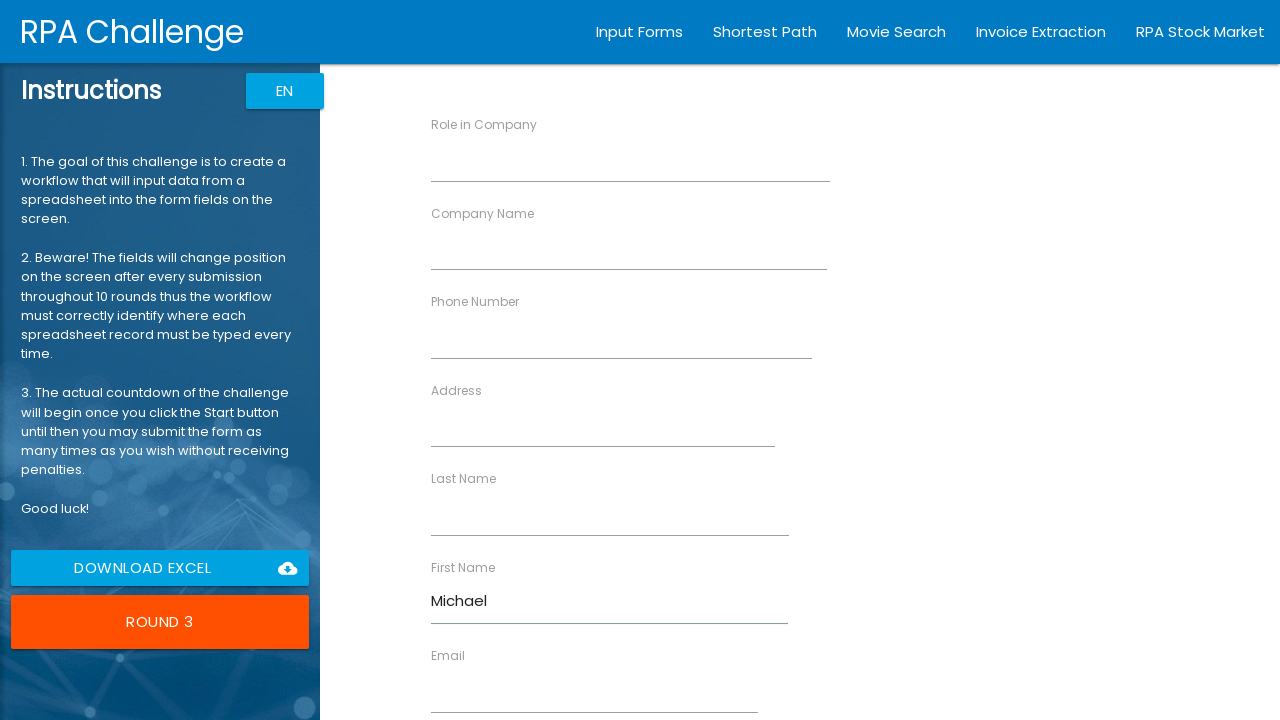

Filled Last Name field with 'Brown' on //*[contains(@ng-reflect-name,'labelLastName')]
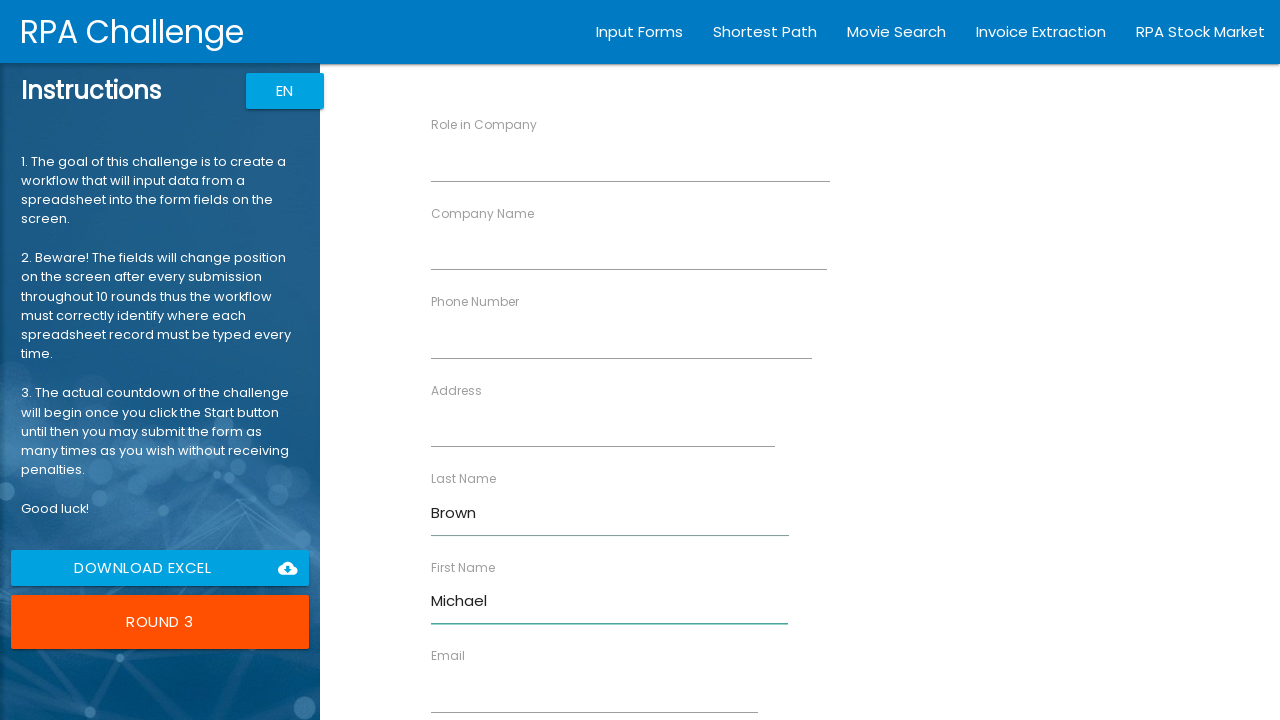

Filled Company Name field with 'Global Solutions' on //*[contains(@ng-reflect-name,'labelCompanyName')]
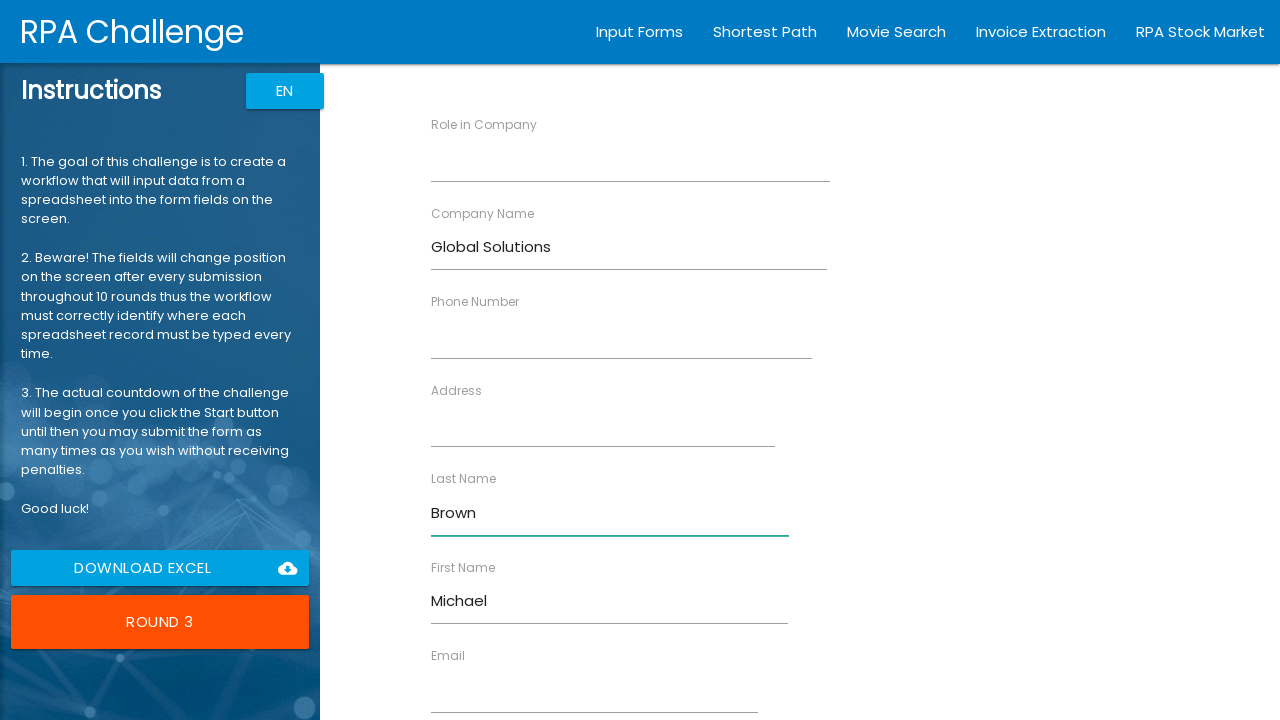

Filled Role in Company field with 'Analyst' on //*[contains(@ng-reflect-name,'labelRole')]
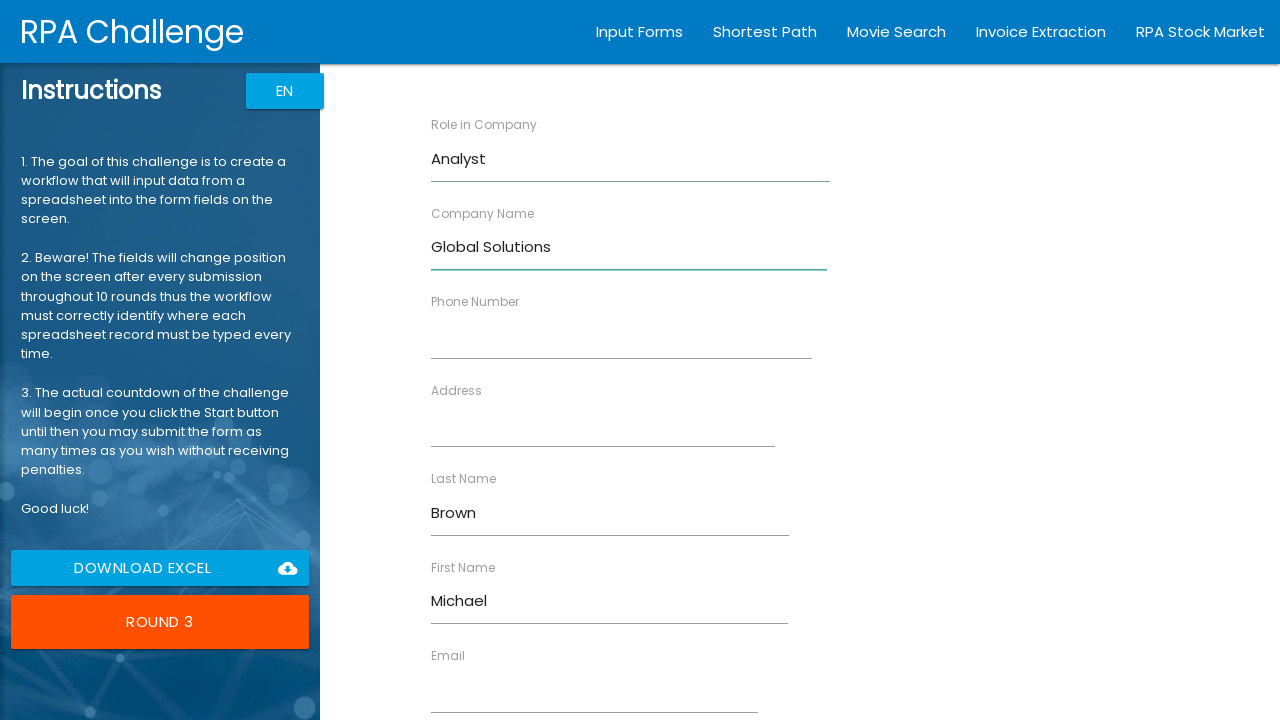

Filled Address field with '789 Pine Rd' on //*[contains(@ng-reflect-name,'labelAddress')]
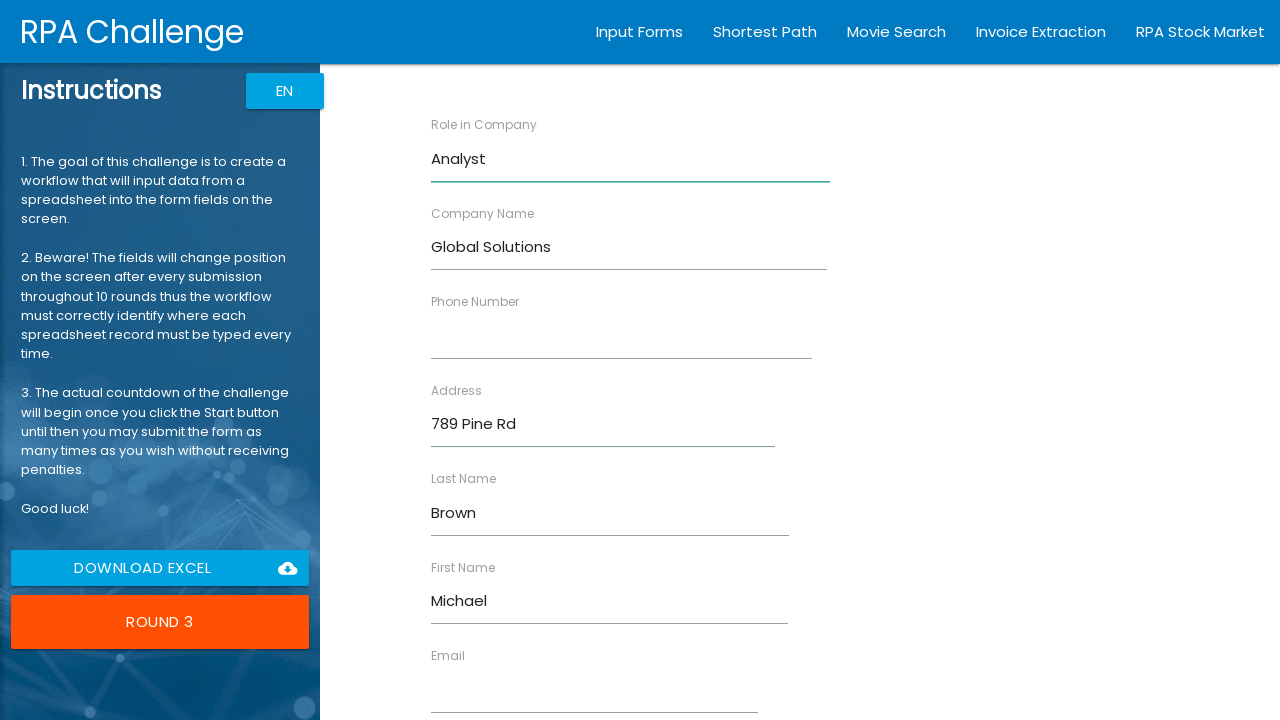

Filled Email field with 'm.brown@example.com' on //*[contains(@ng-reflect-name,'labelEmail')]
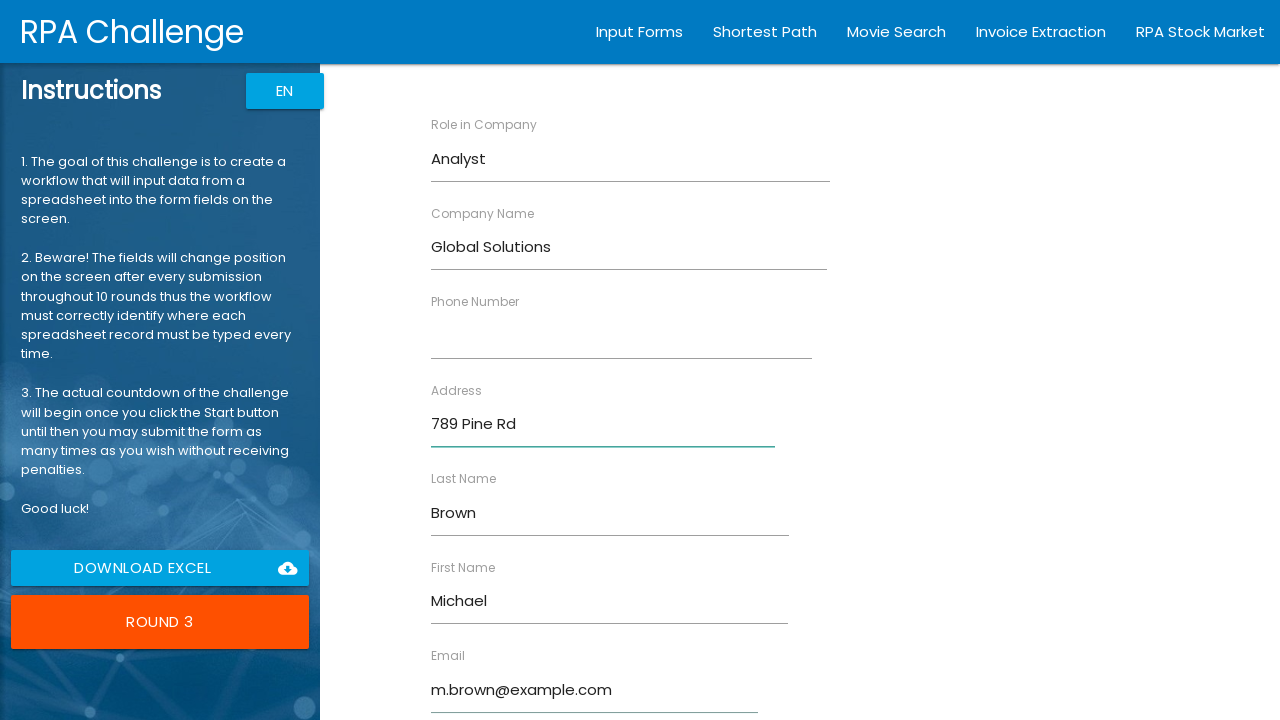

Filled Phone Number field with '5554567890' on //*[contains(@ng-reflect-name,'labelPhone')]
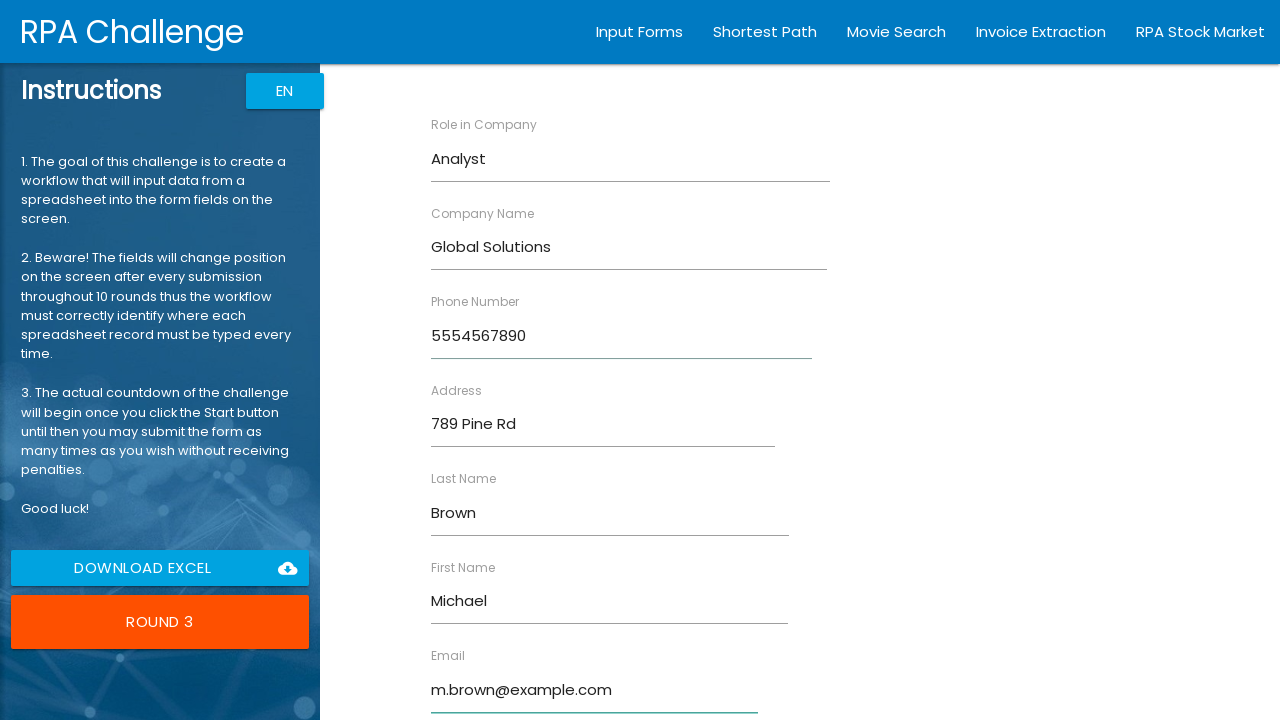

Clicked Submit button to submit form for Michael Brown at (478, 688) on xpath=//*[contains(@class,'btn uiColorButton')]
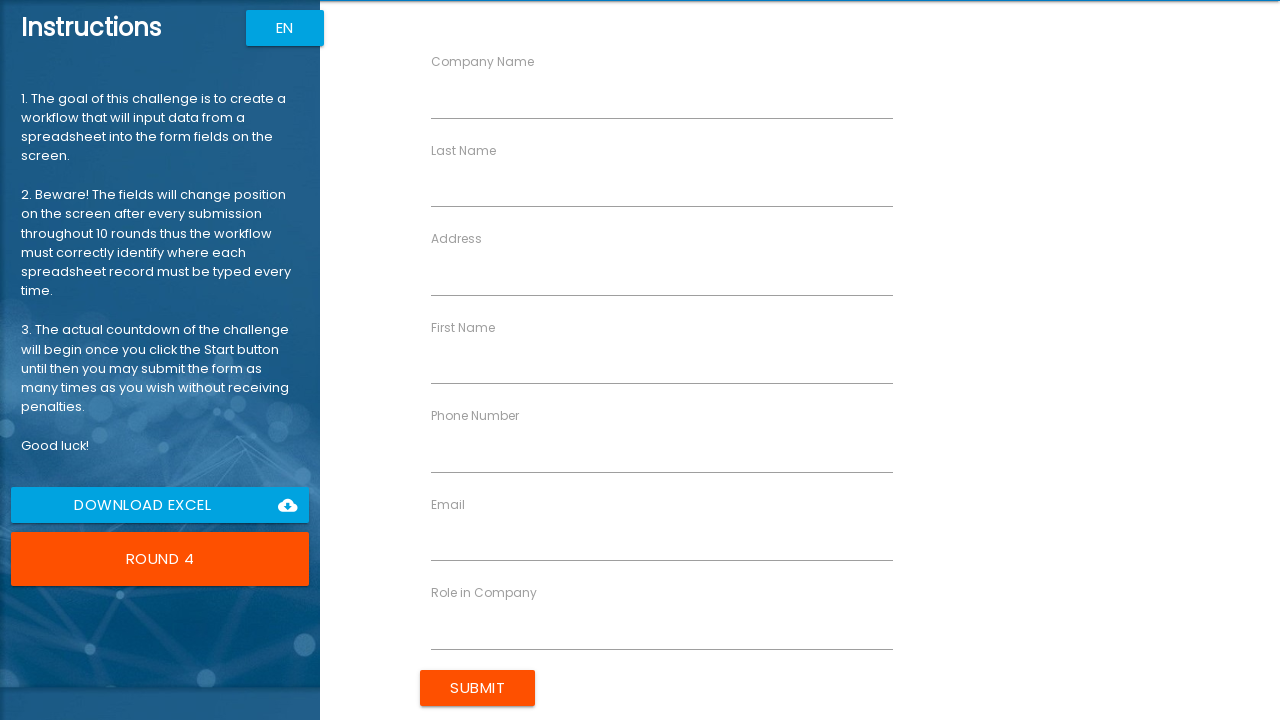

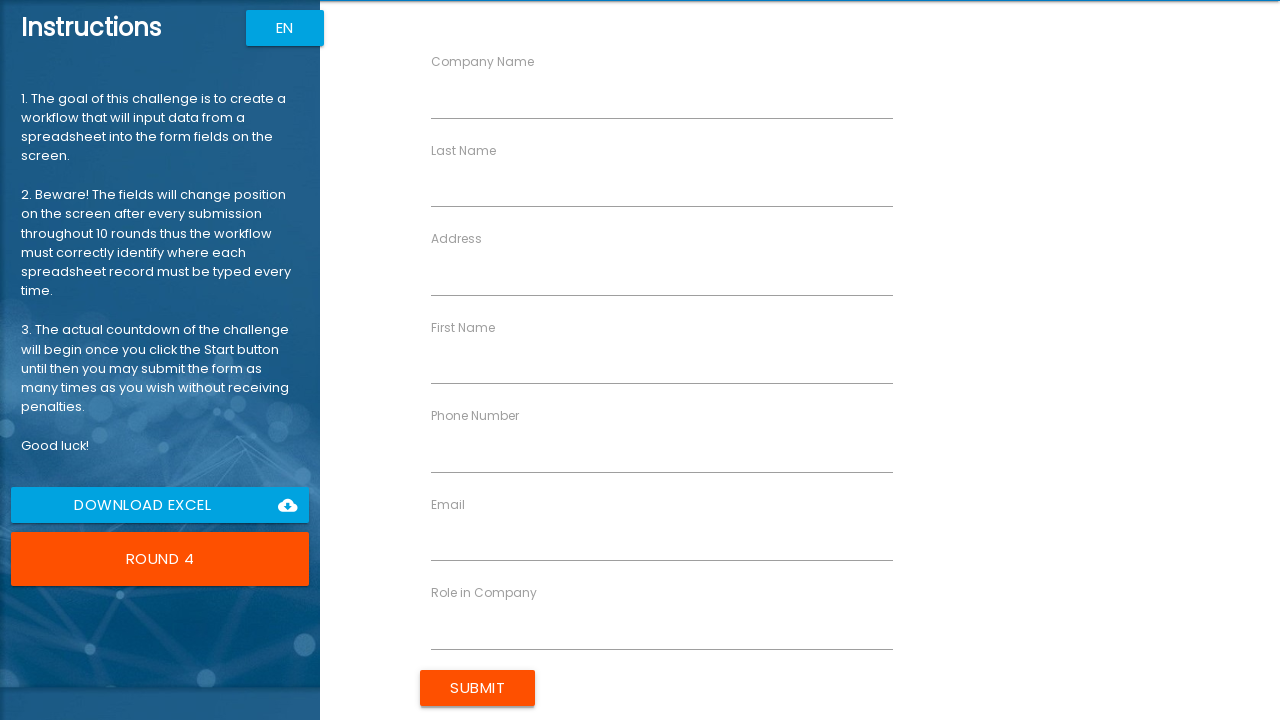